Tests a calculator demo by entering two numbers (10 and 15), clicking the Go button, and verifying the result shows 25

Starting URL: http://juliemr.github.io/protractor-demo/

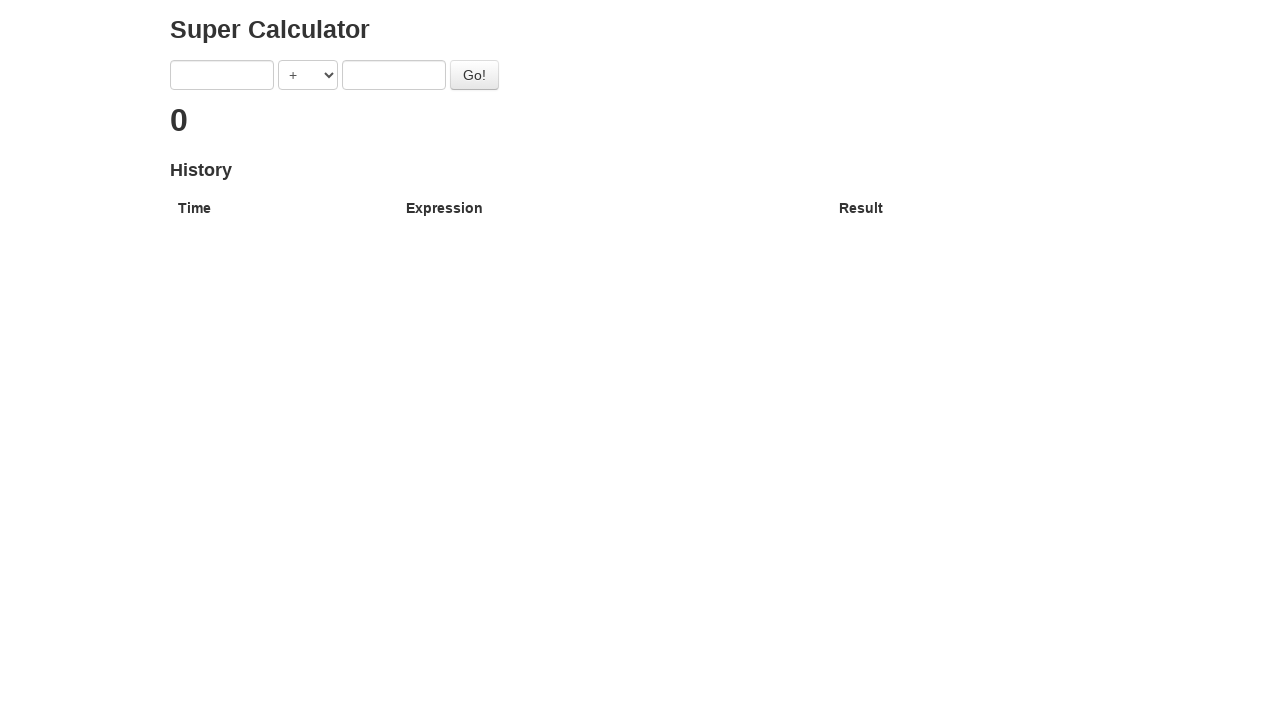

Entered first number '10' in the input field on input[ng-model='first']
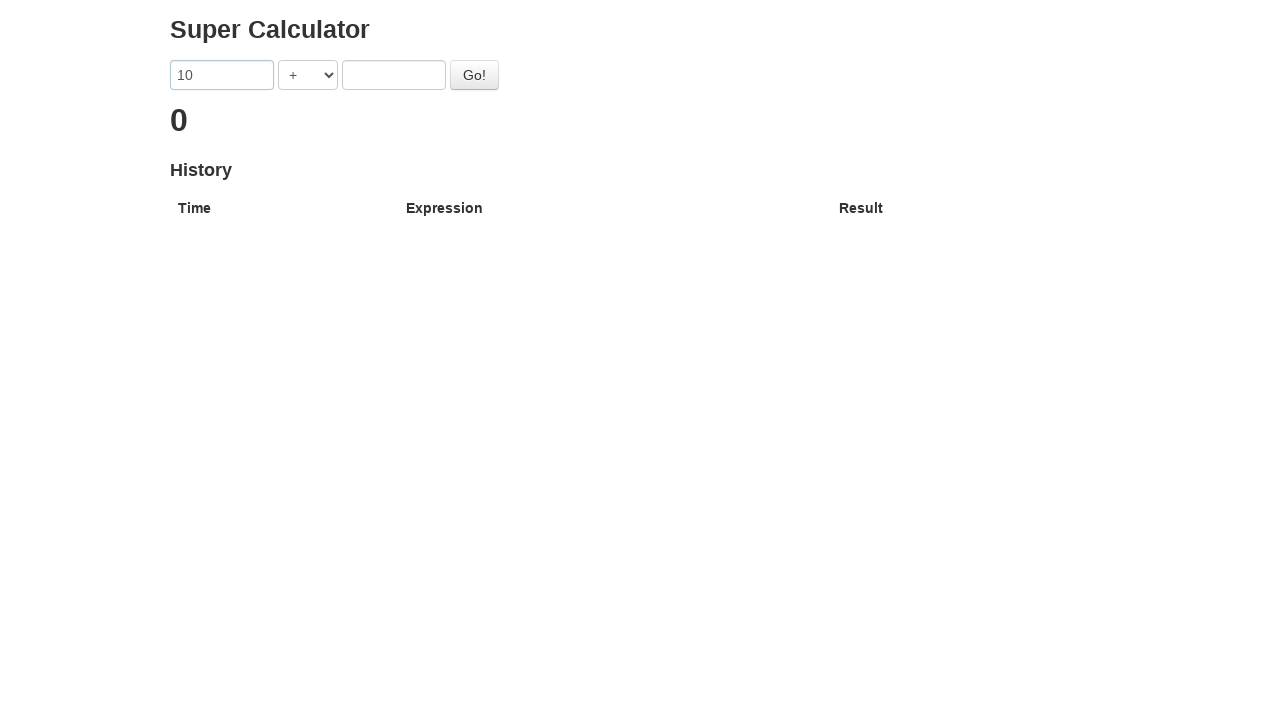

Entered second number '15' in the input field on input[ng-model='second']
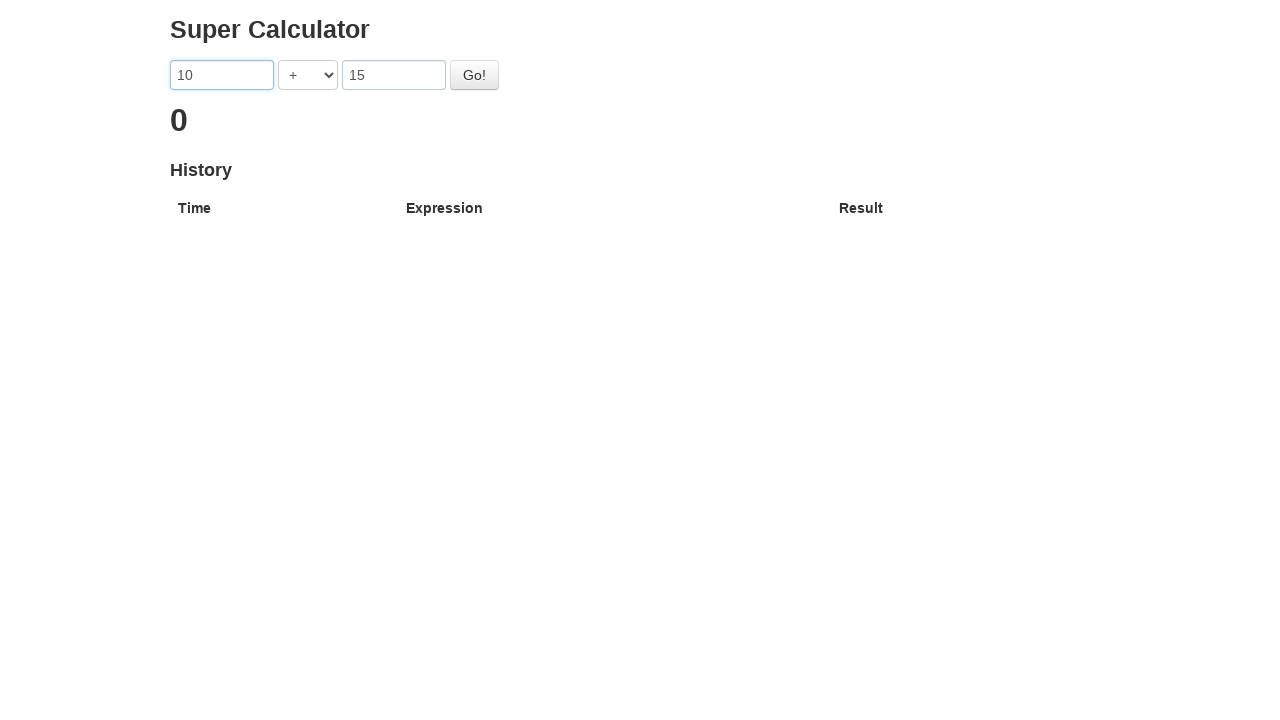

Clicked the Go button to perform calculation at (474, 75) on #gobutton
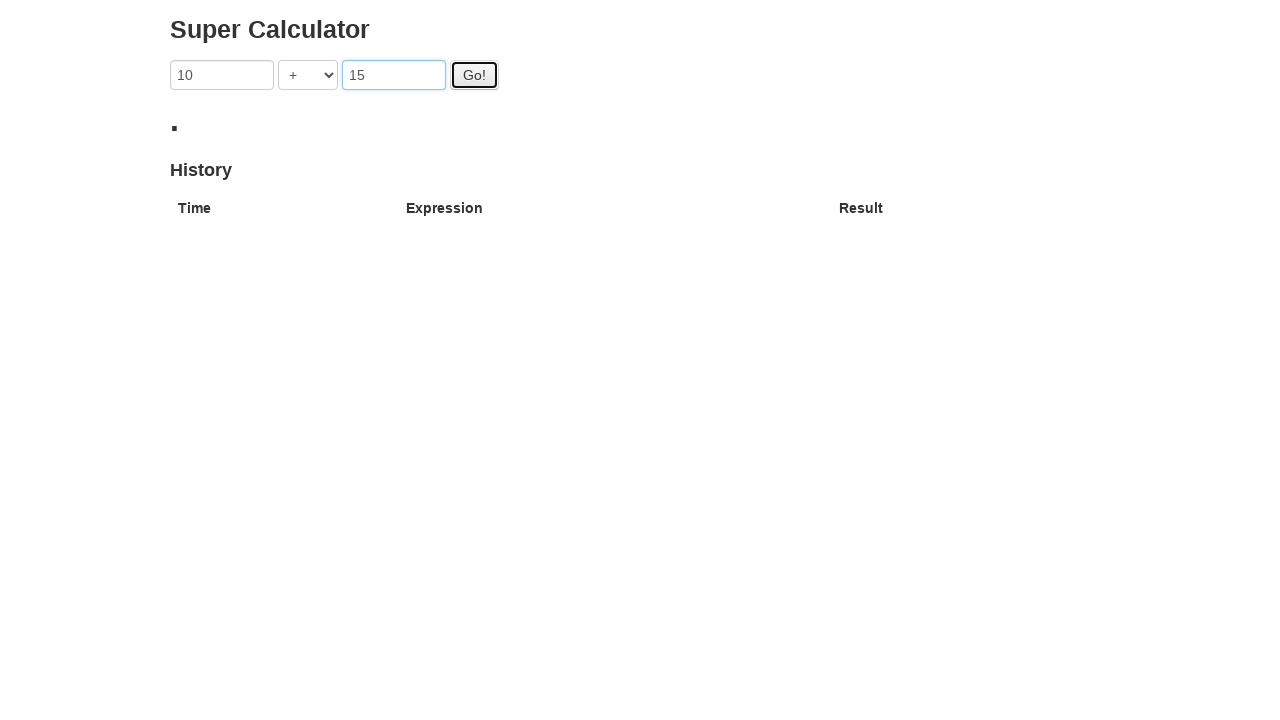

Calculator result displayed showing 25
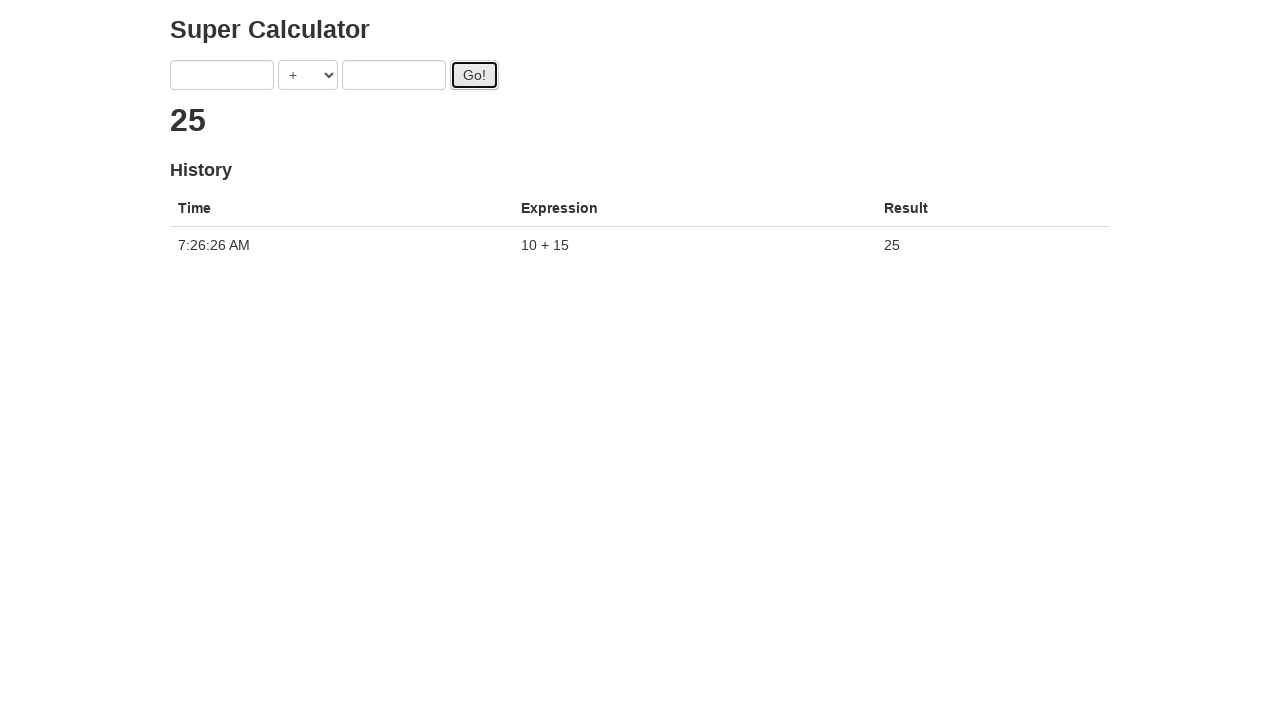

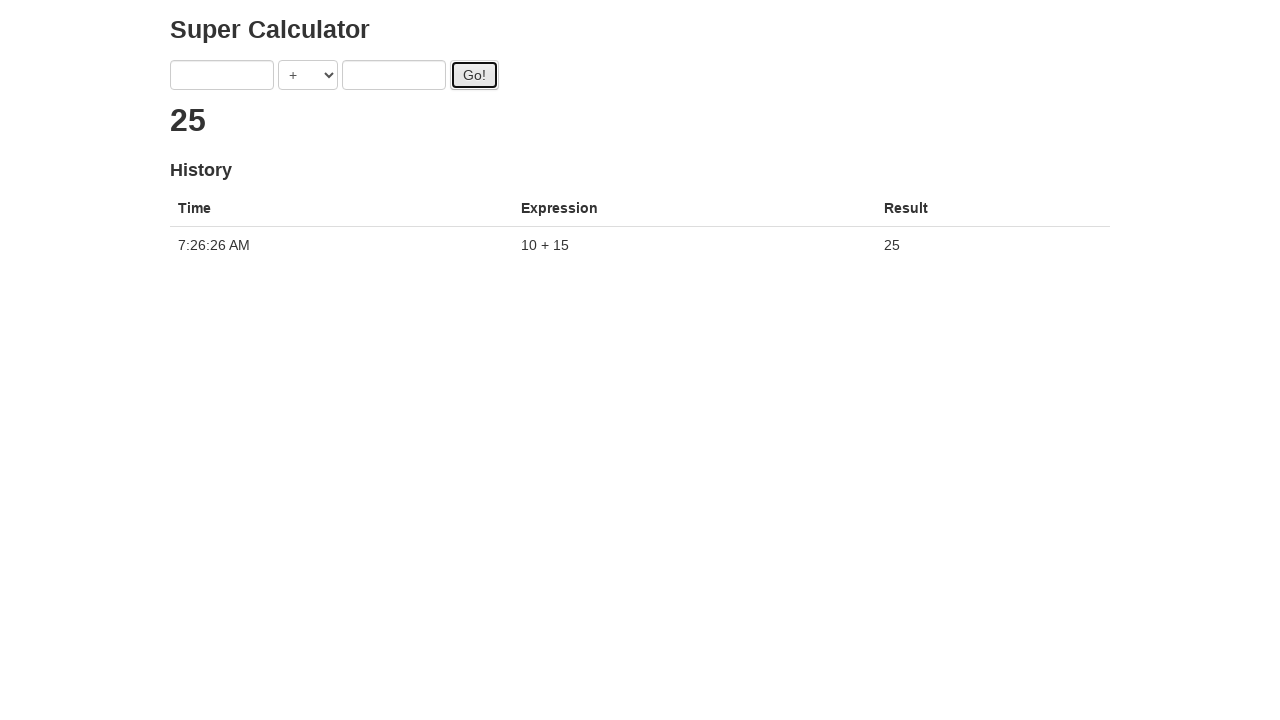